Tests the flight booking flow on BlazeDemo by selecting departure and destination cities, choosing a flight, and completing the purchase form with passenger and payment information.

Starting URL: https://blazedemo.com/

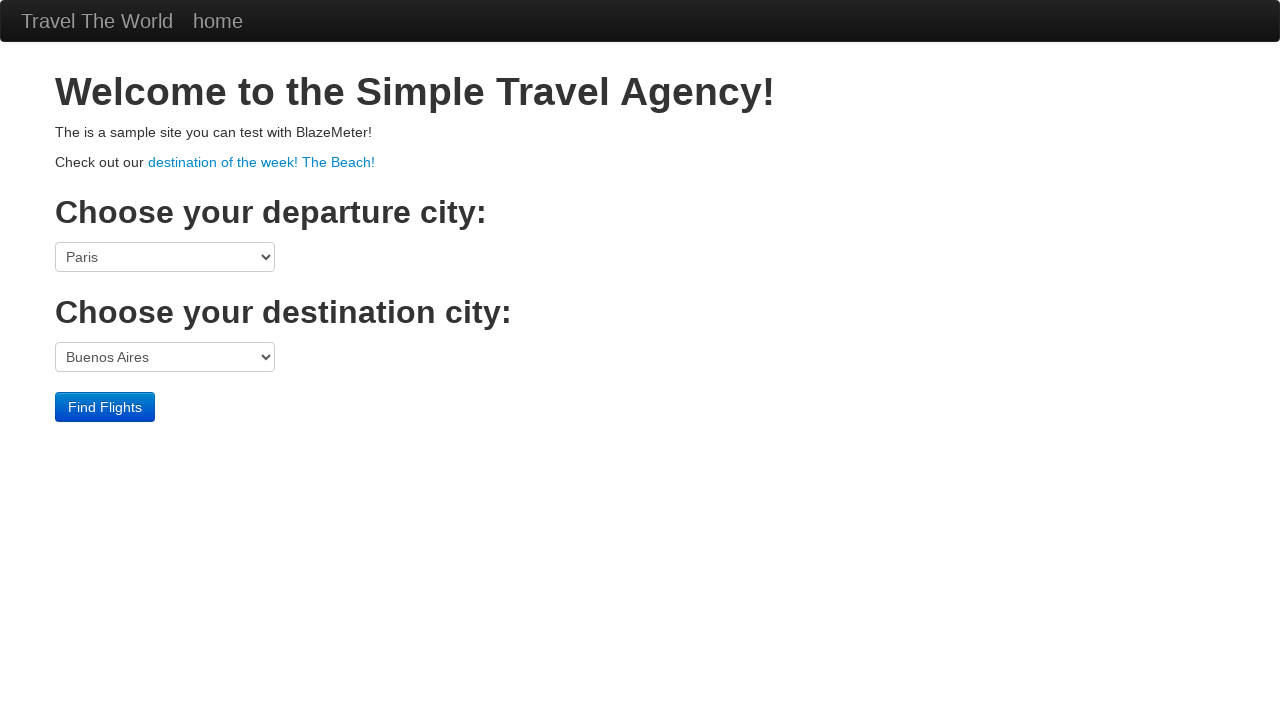

Clicked departure city dropdown at (165, 257) on select[name='fromPort']
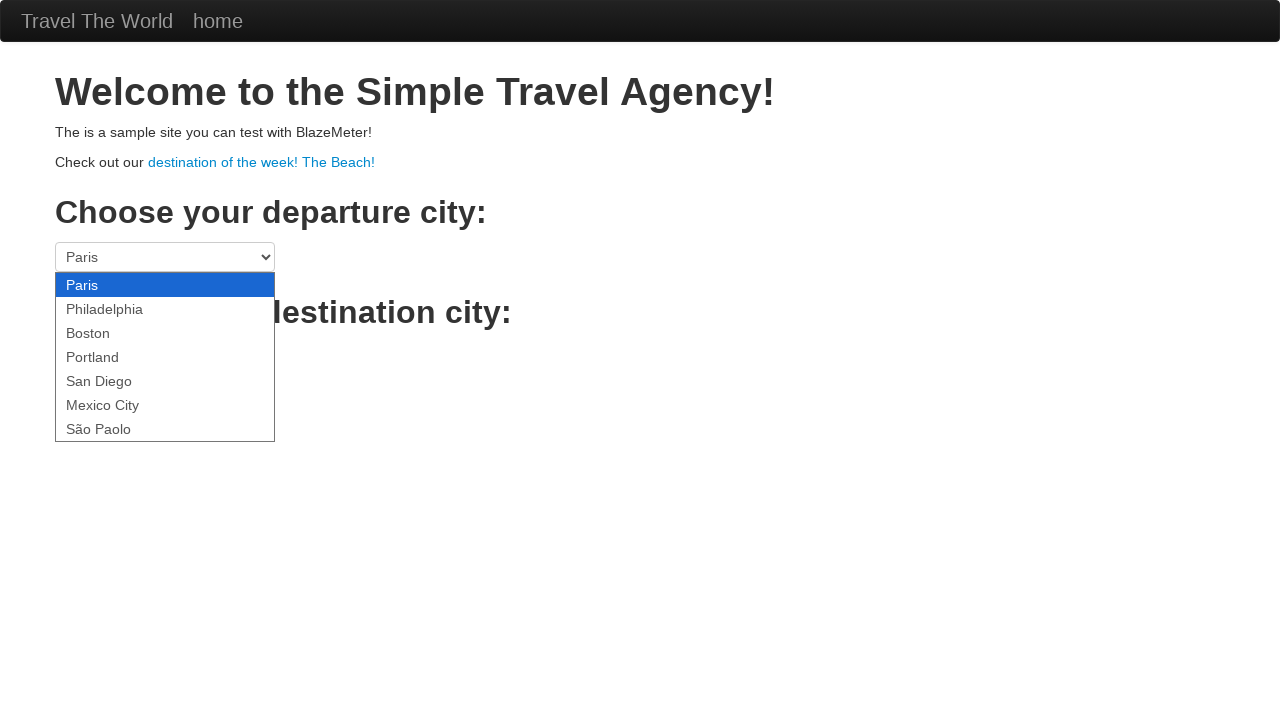

Selected Boston as departure city on select[name='fromPort']
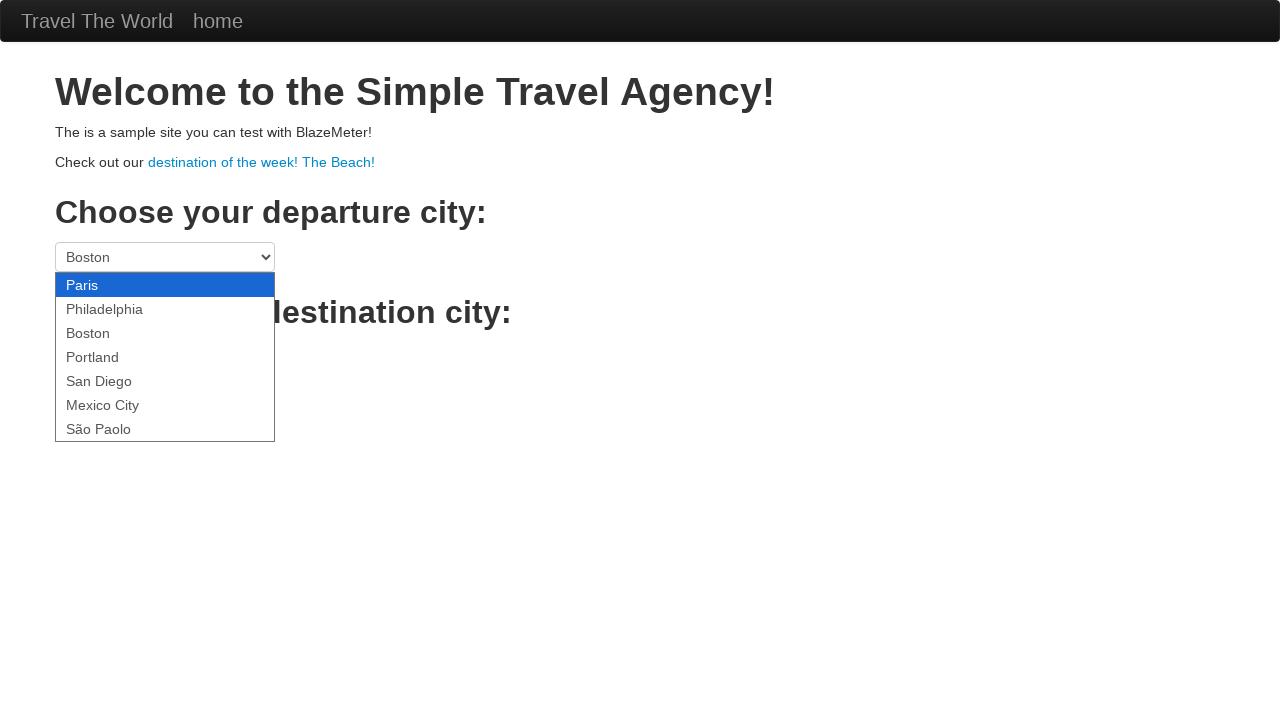

Clicked destination city dropdown at (165, 357) on select[name='toPort']
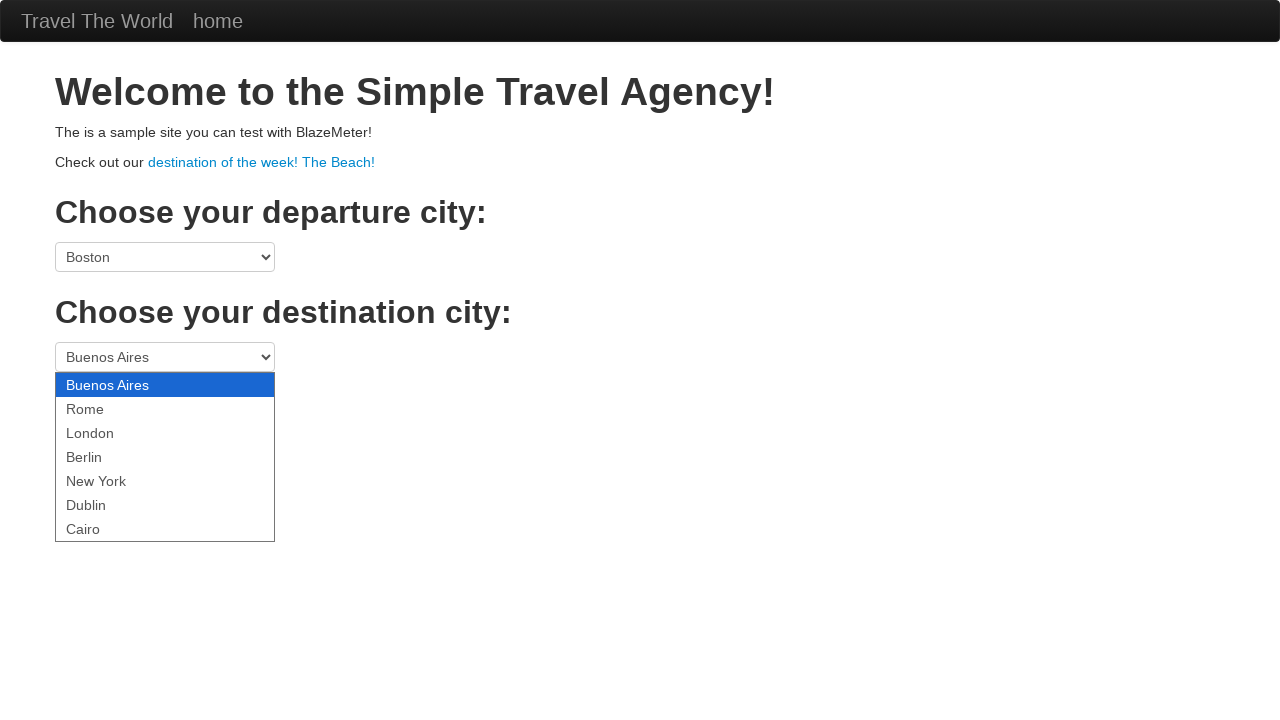

Selected New York as destination city on select[name='toPort']
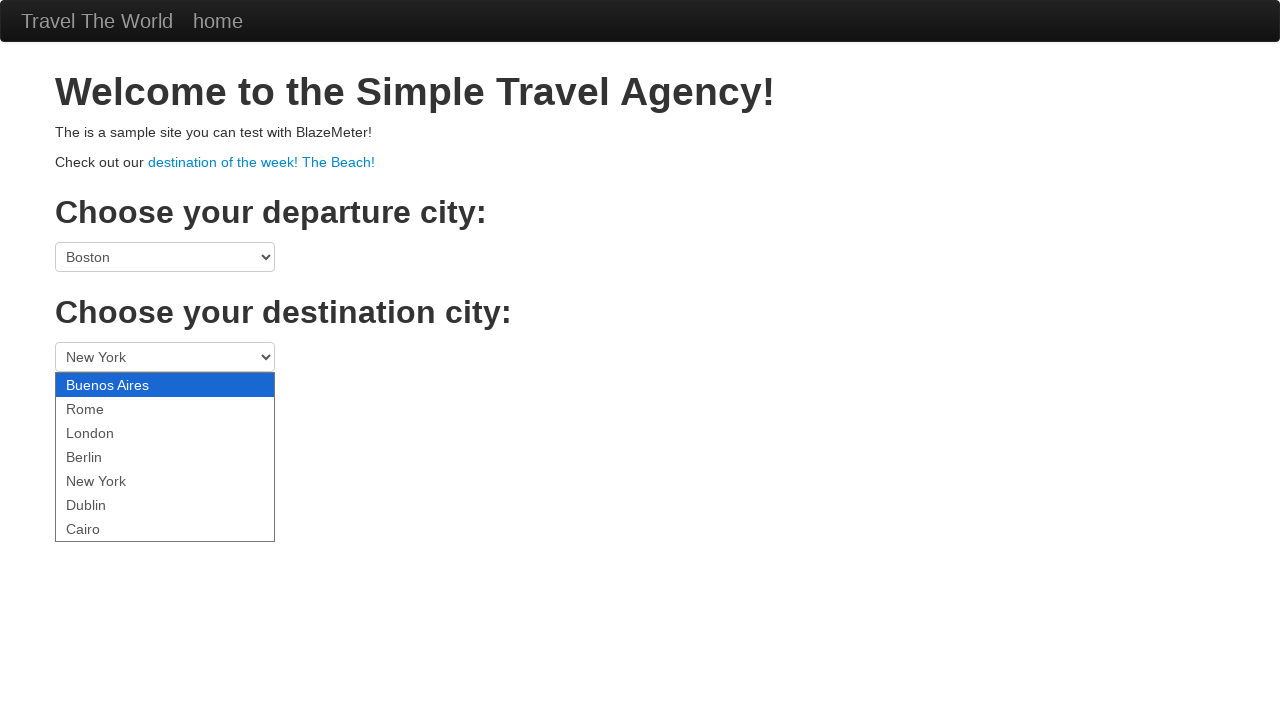

Clicked Find Flights button at (105, 407) on .btn-primary
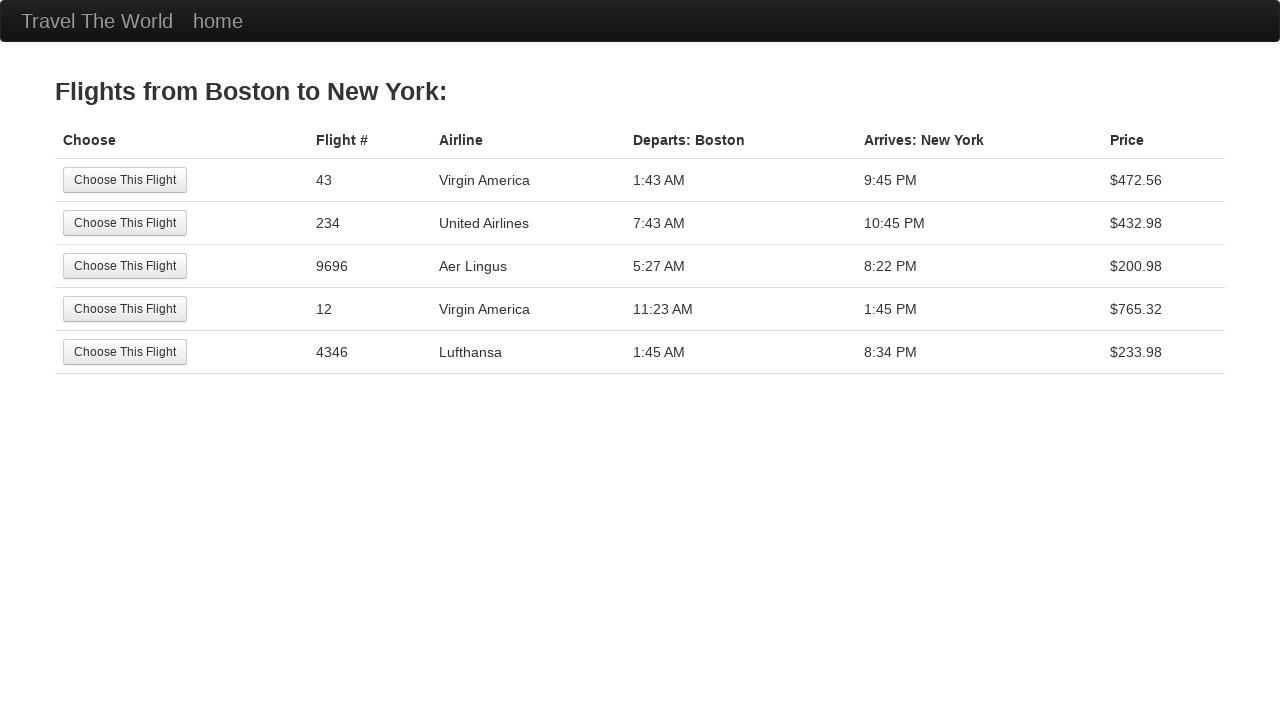

Selected the first flight option at (125, 180) on tr:nth-child(1) .btn
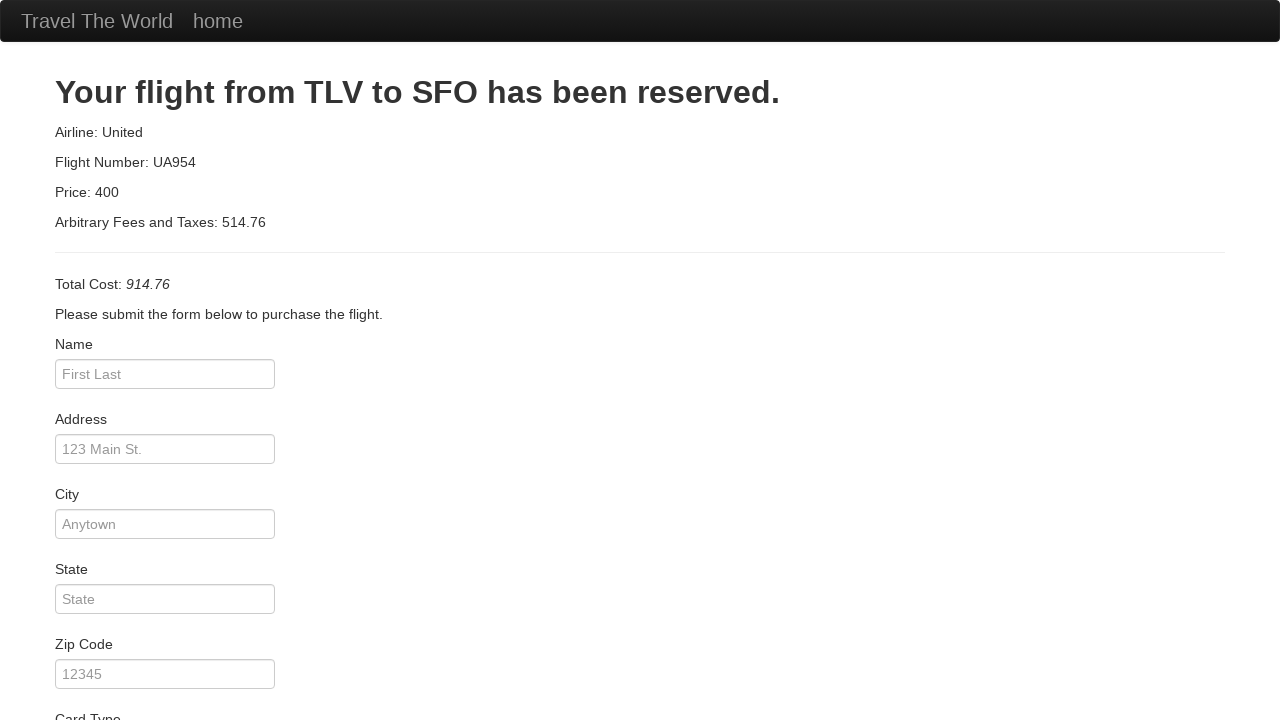

Clicked passenger name field at (165, 374) on #inputName
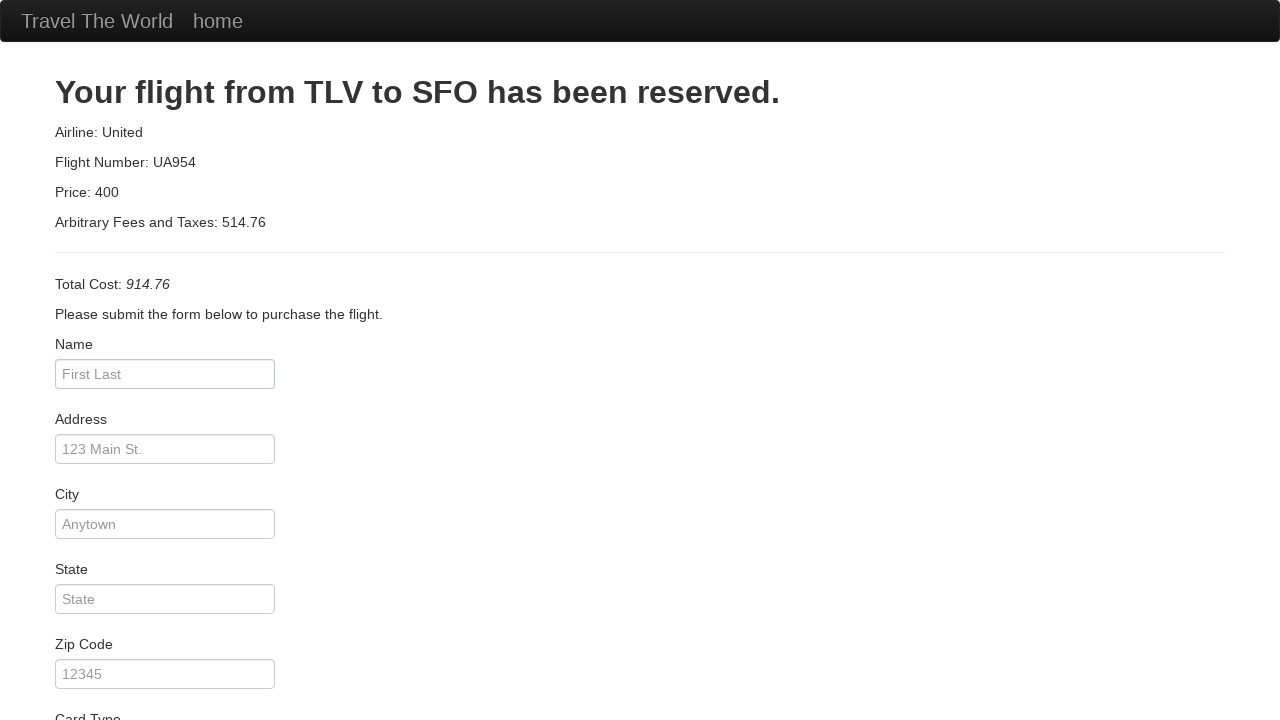

Filled passenger name as Marcus Thompson on #inputName
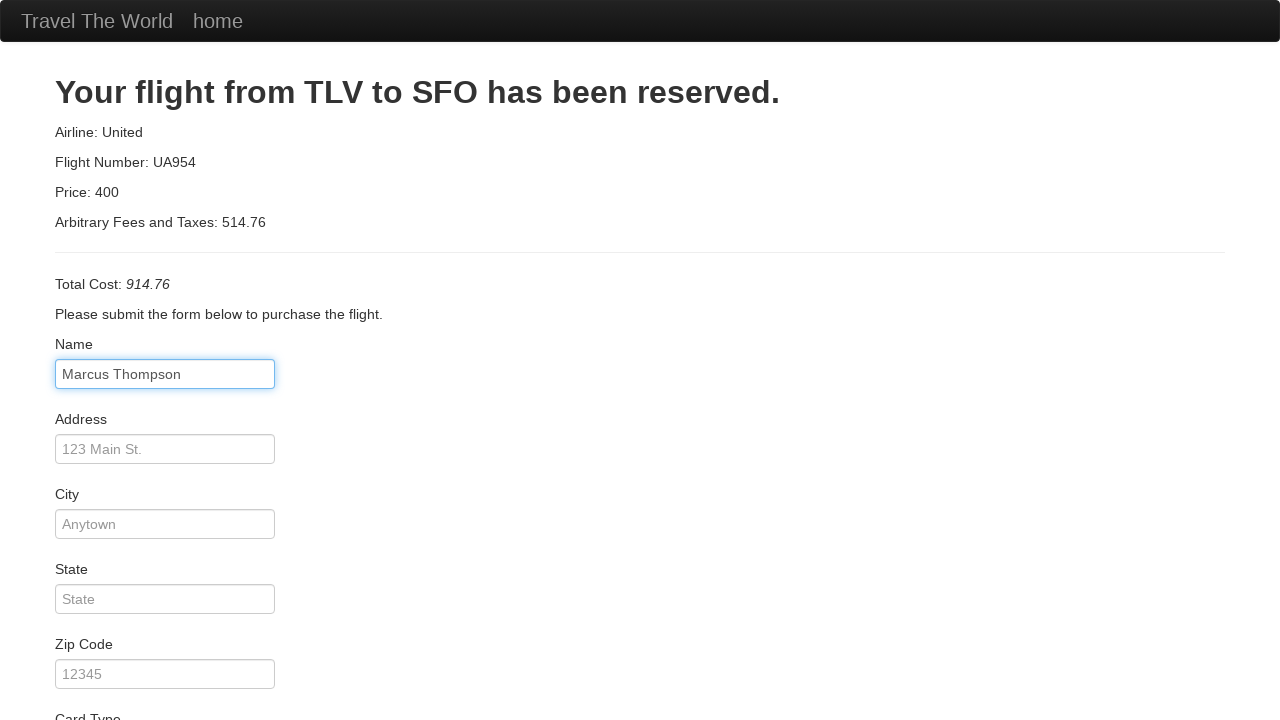

Filled address as 456 Oak Avenue on #address
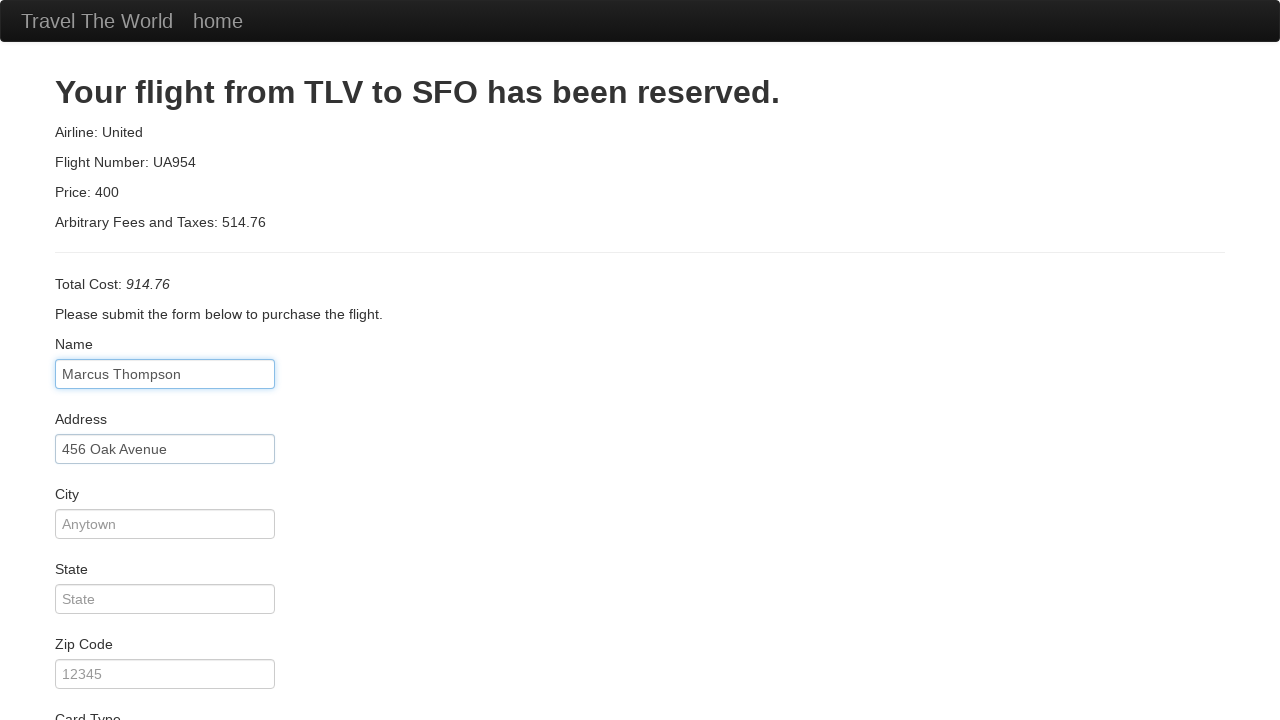

Filled city as Seattle on #city
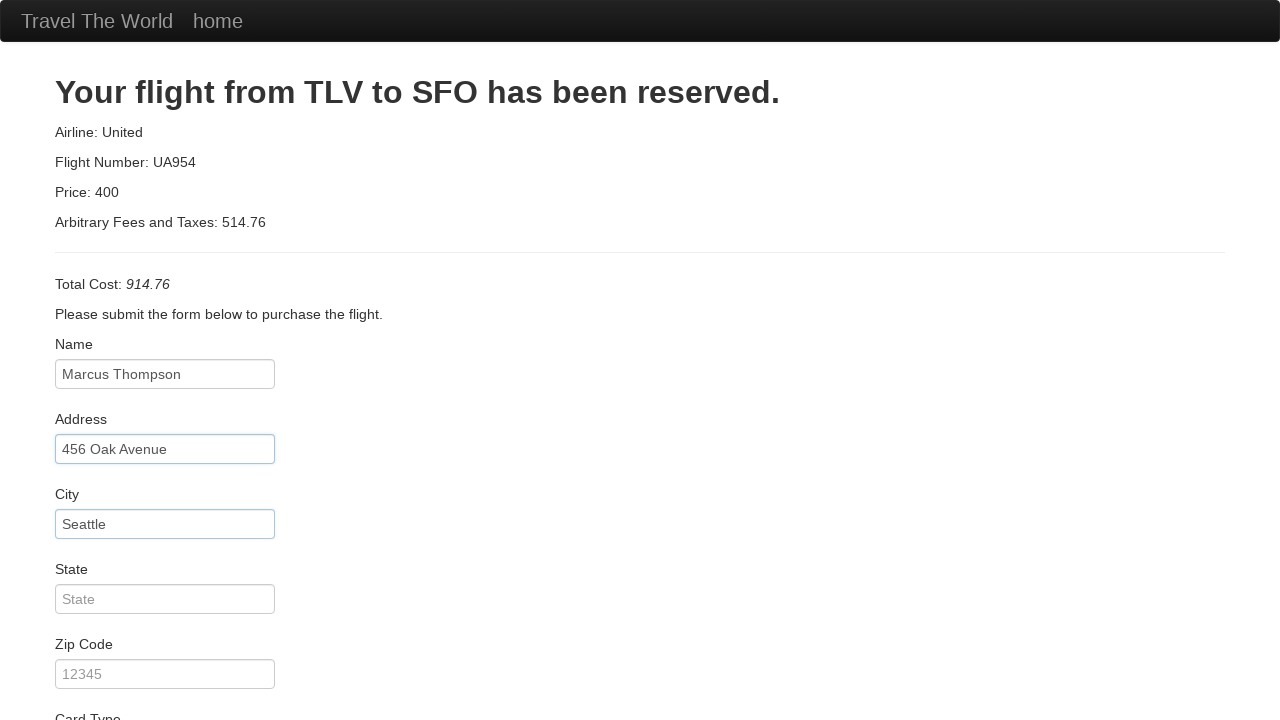

Filled state as WA on #state
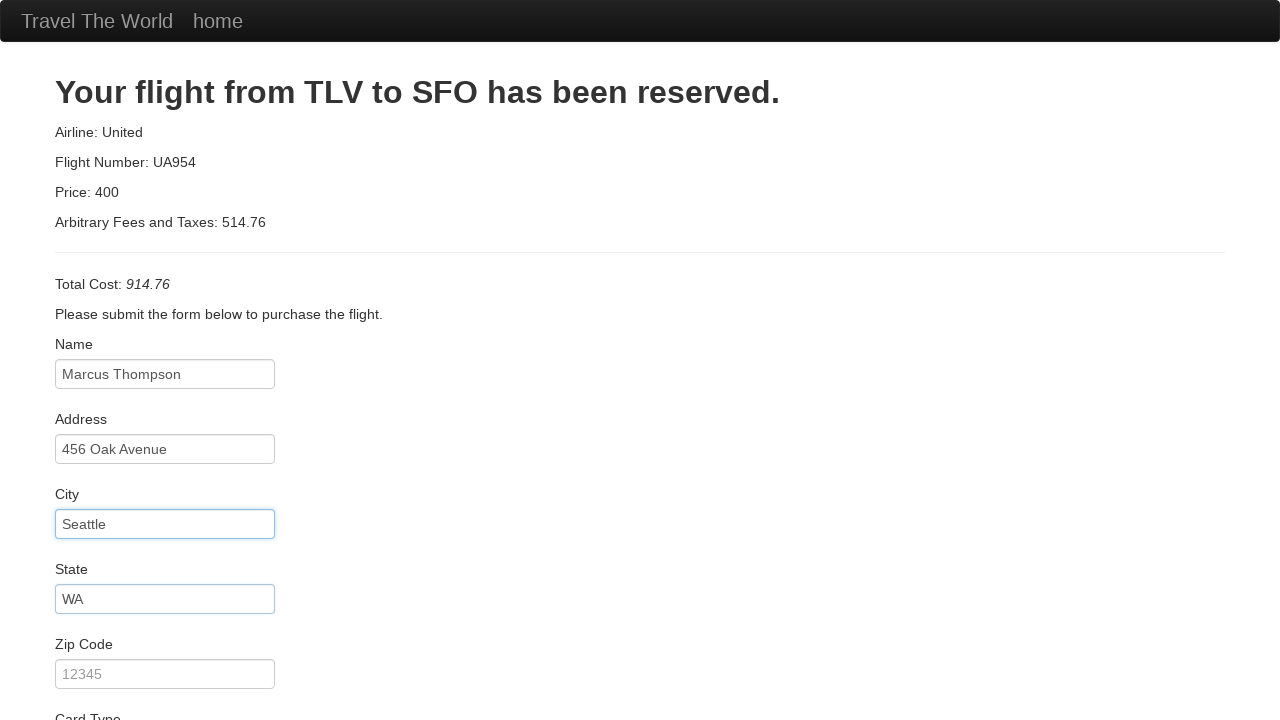

Filled zip code as 98101 on #zipCode
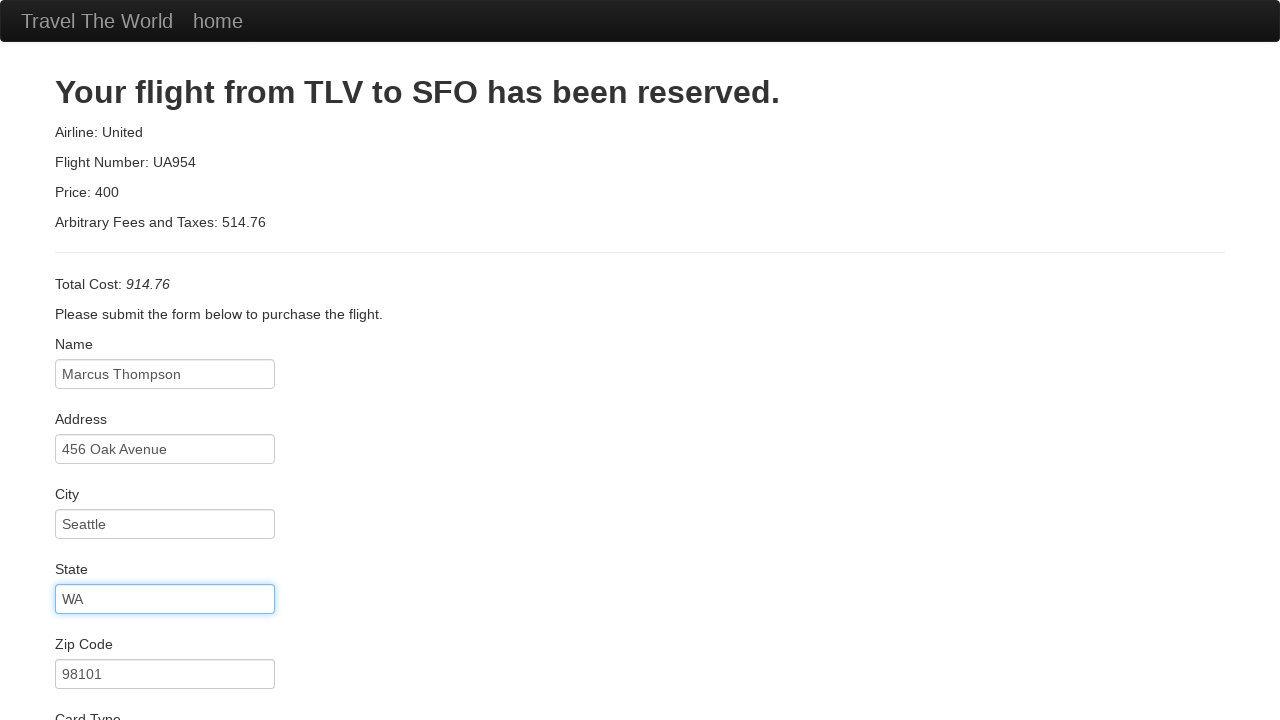

Clicked card type dropdown at (165, 360) on #cardType
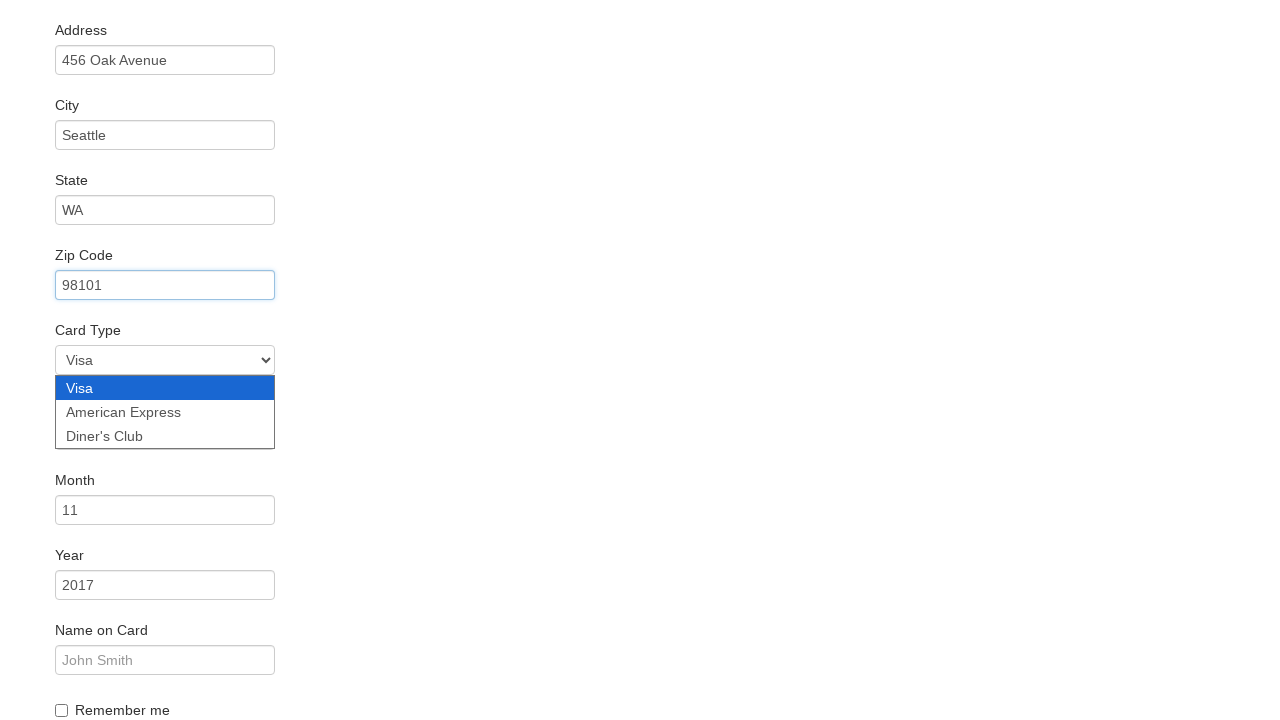

Selected American Express as card type on #cardType
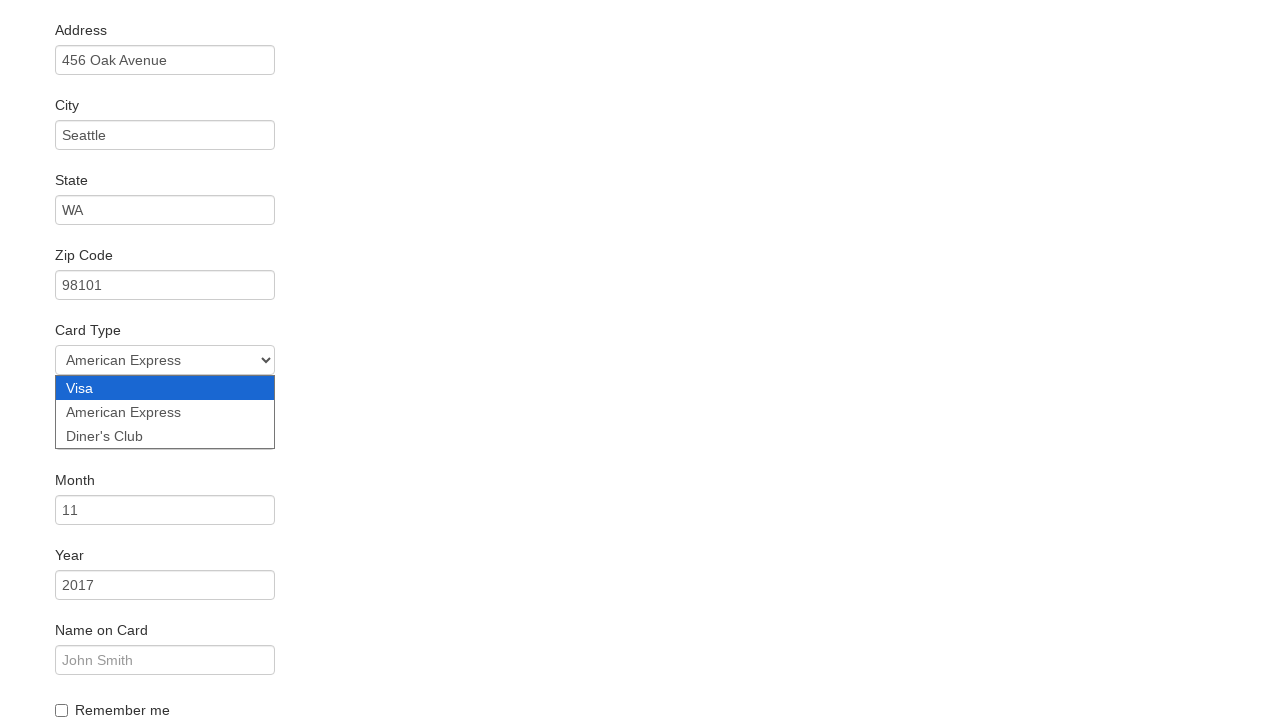

Clicked credit card number field at (165, 435) on #creditCardNumber
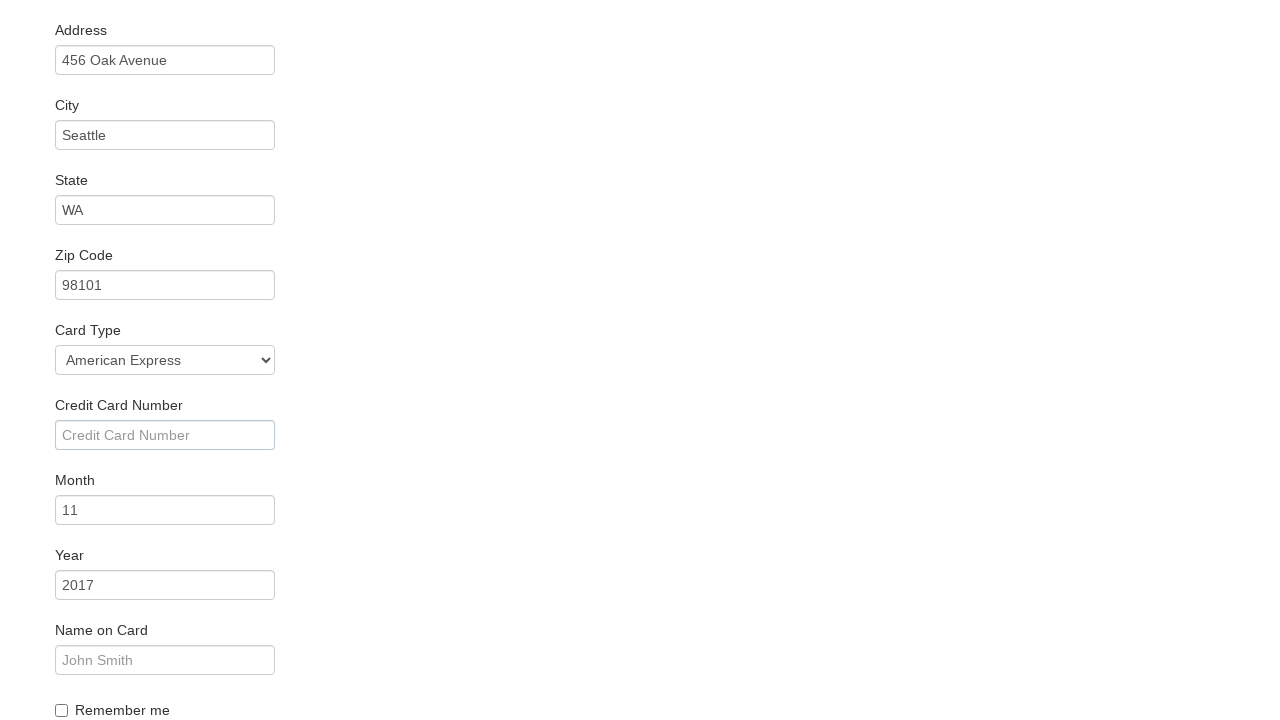

Filled credit card number on #creditCardNumber
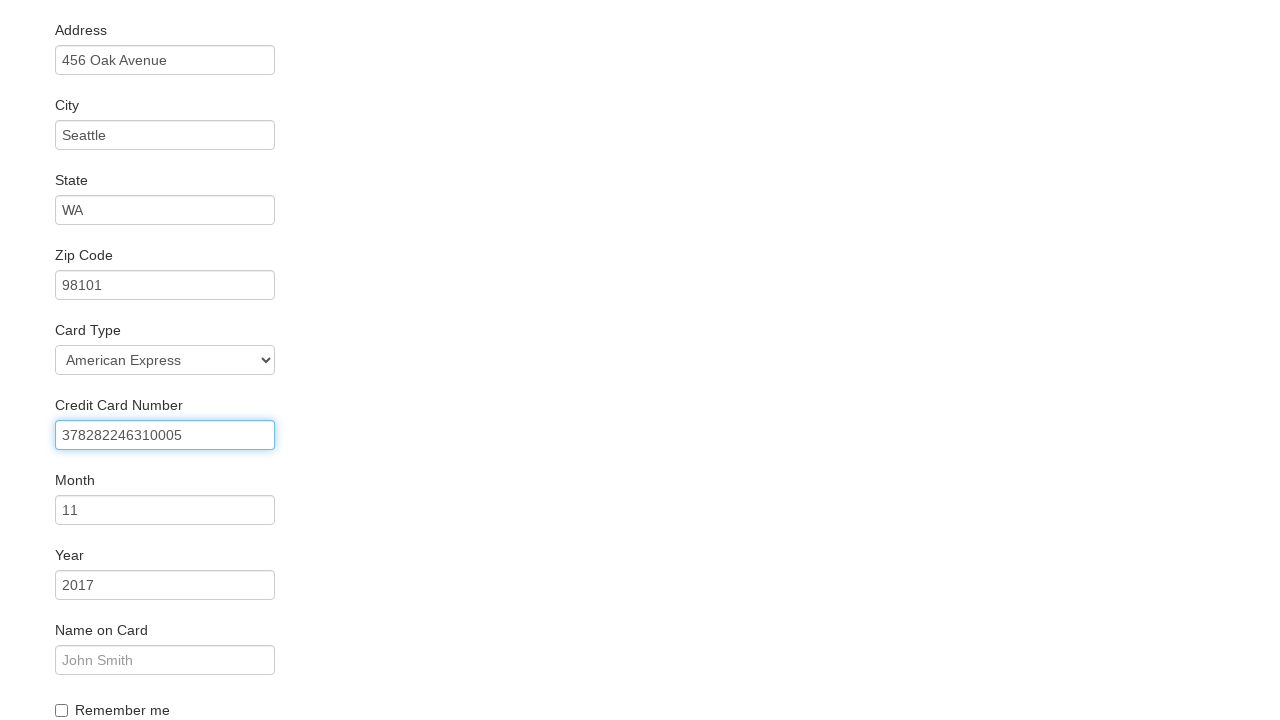

Clicked credit card year field at (165, 585) on #creditCardYear
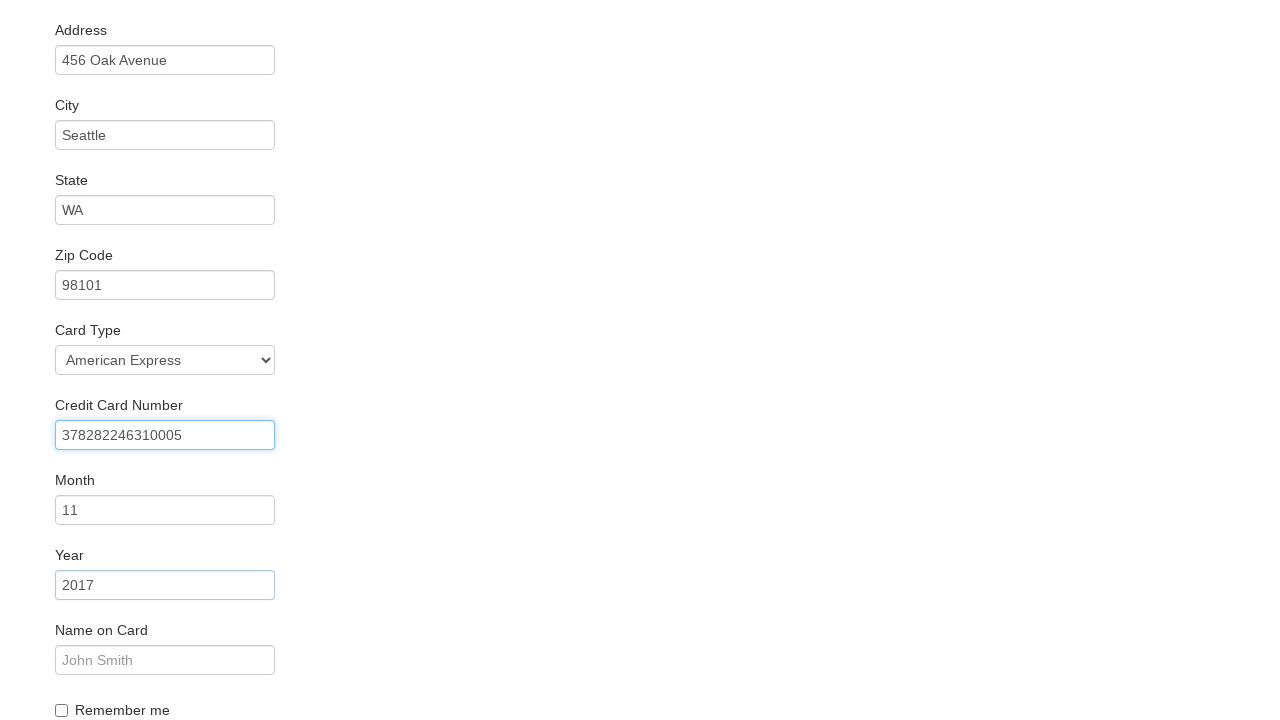

Filled credit card year as 2025 on #creditCardYear
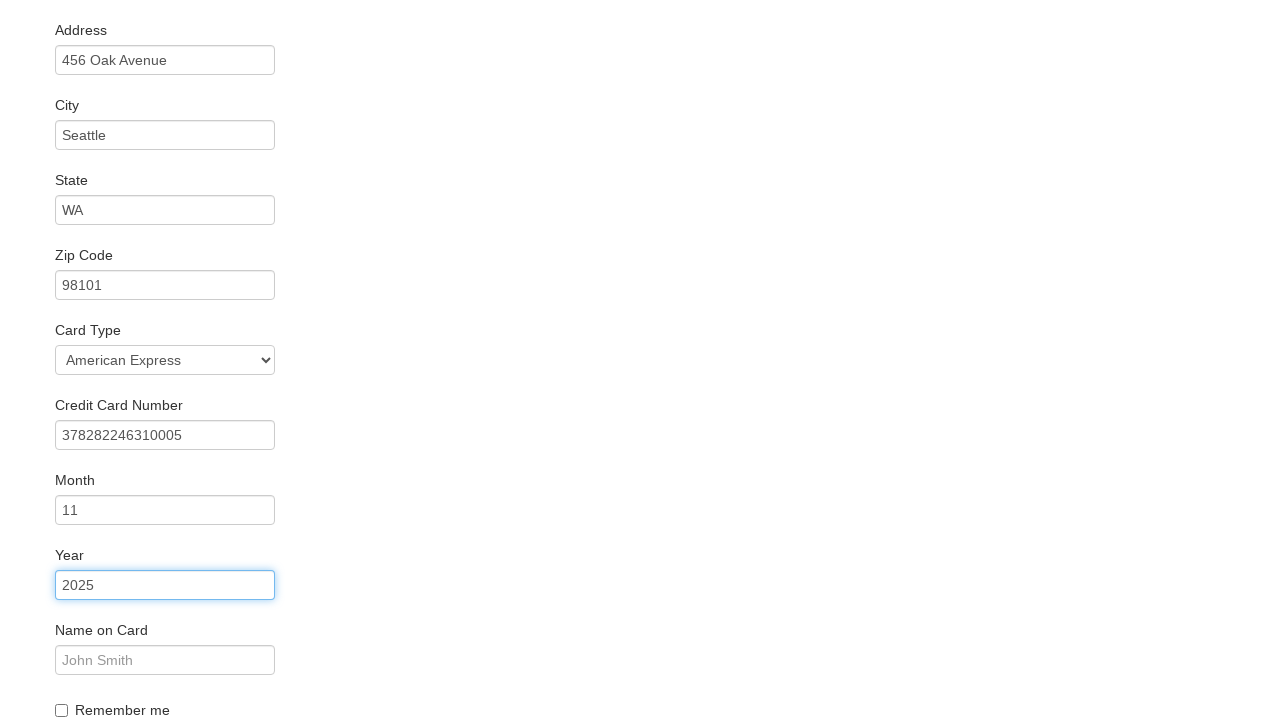

Clicked name on card field at (165, 660) on #nameOnCard
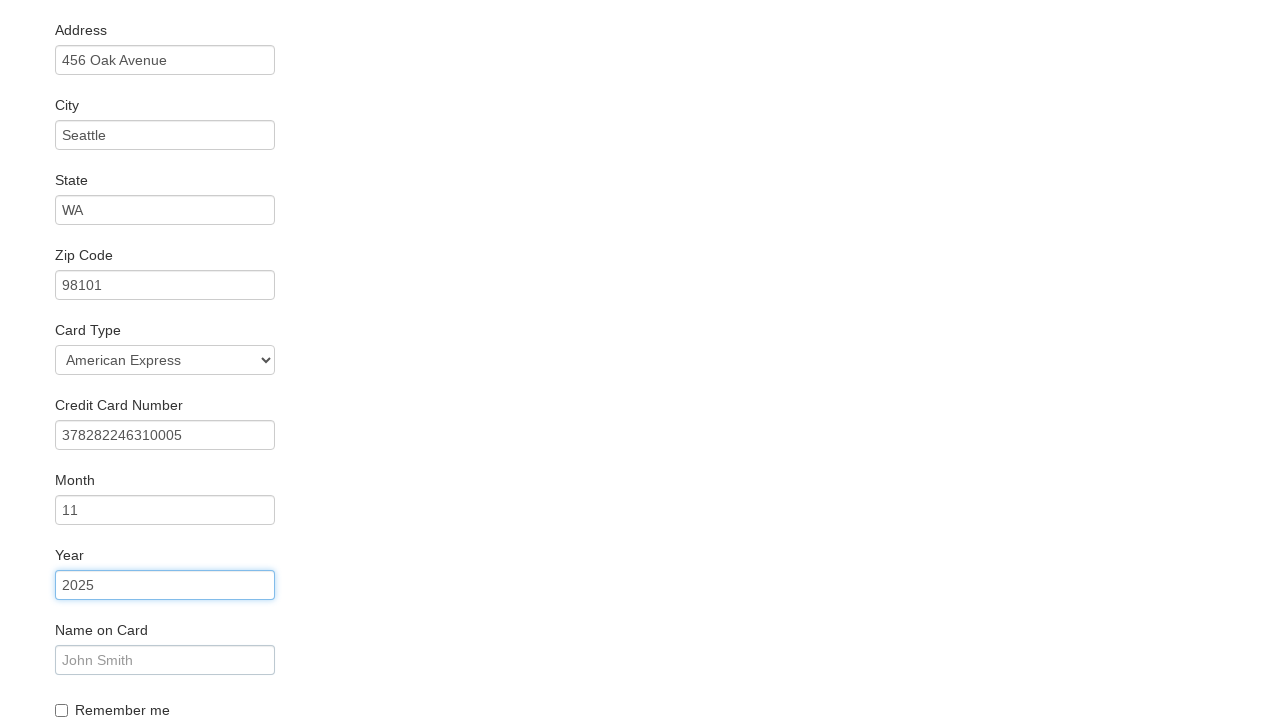

Filled name on card as Marcus Thompson on #nameOnCard
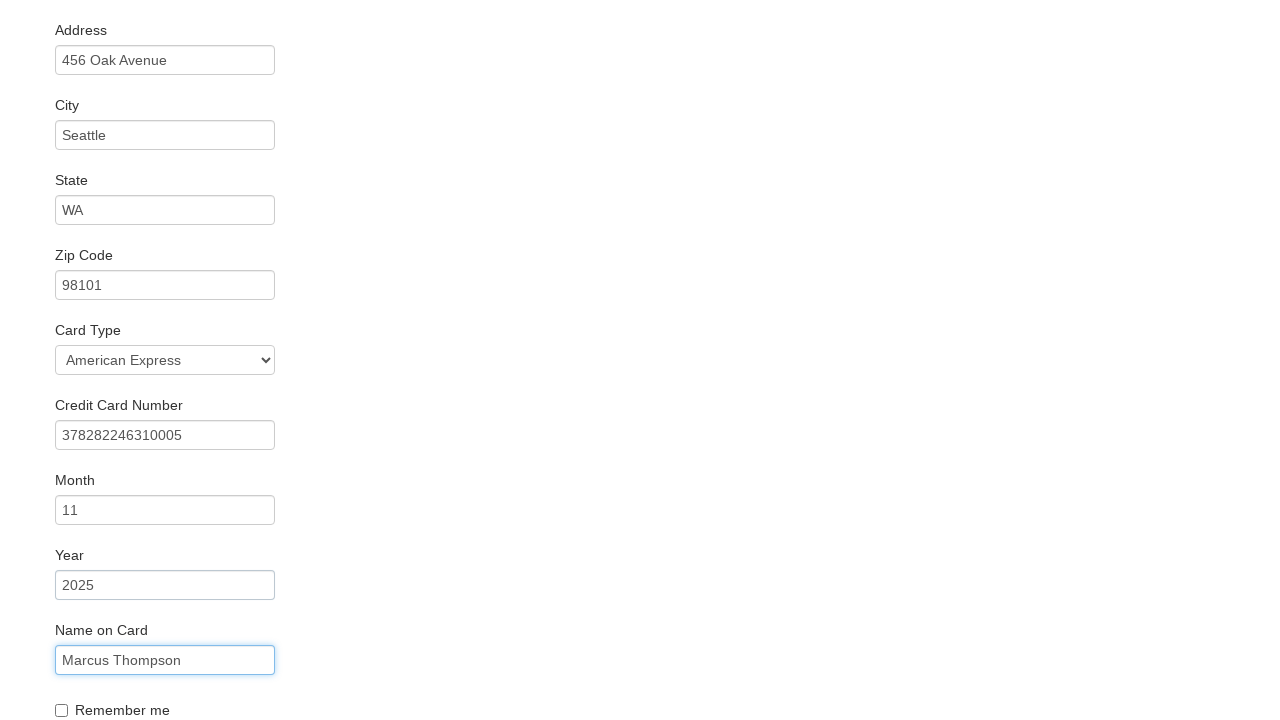

Clicked Purchase Flight button to complete booking at (118, 685) on .btn-primary
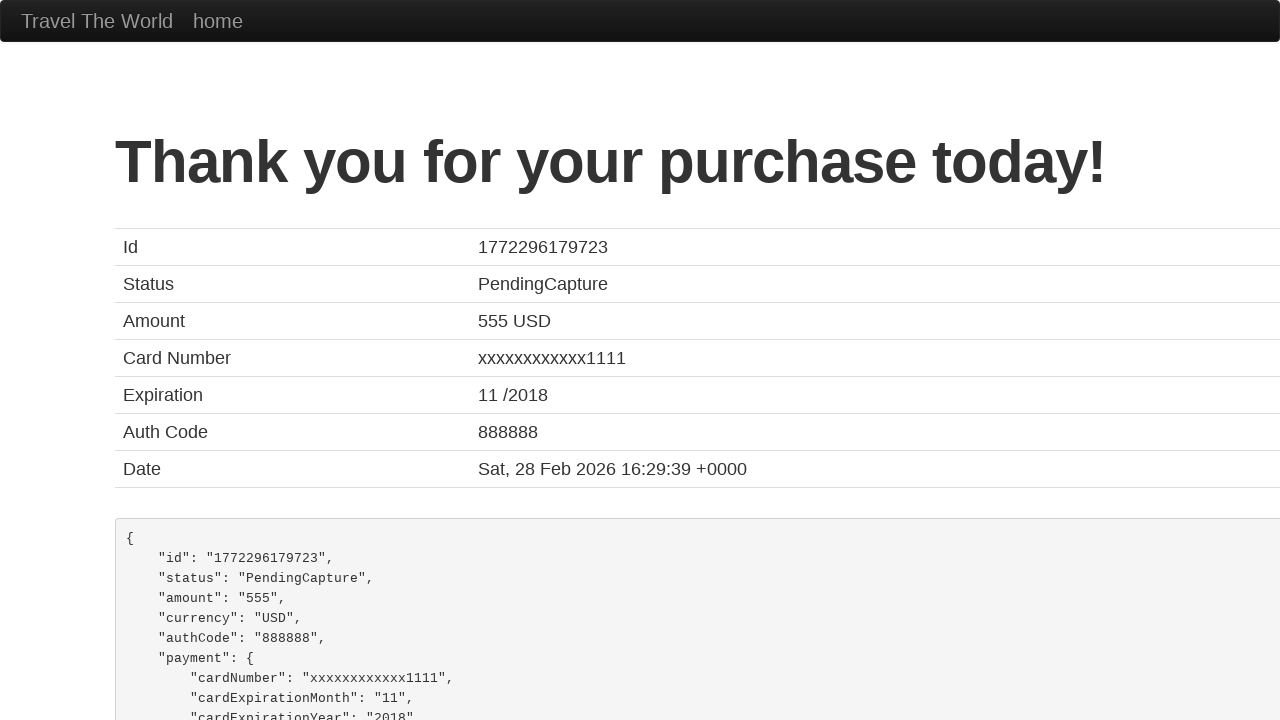

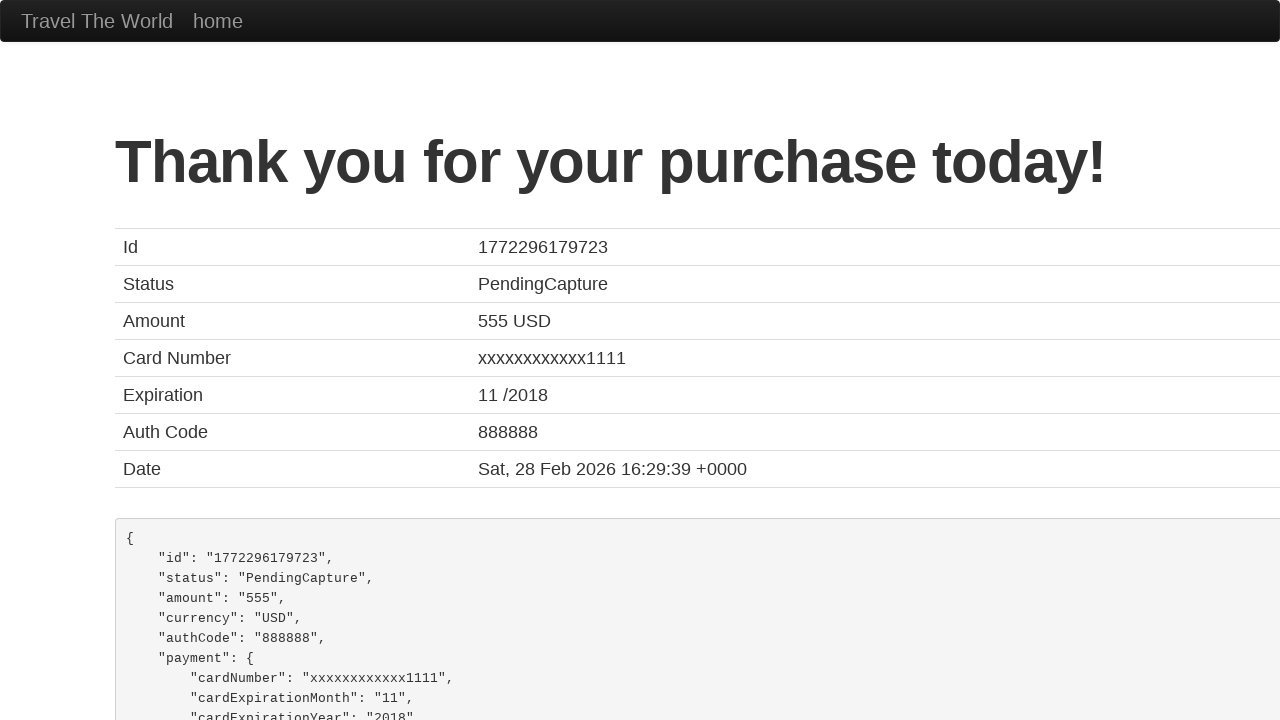